Tests checkbox functionality by clicking checkboxes and verifying their checked/unchecked states

Starting URL: http://the-internet.herokuapp.com/checkboxes

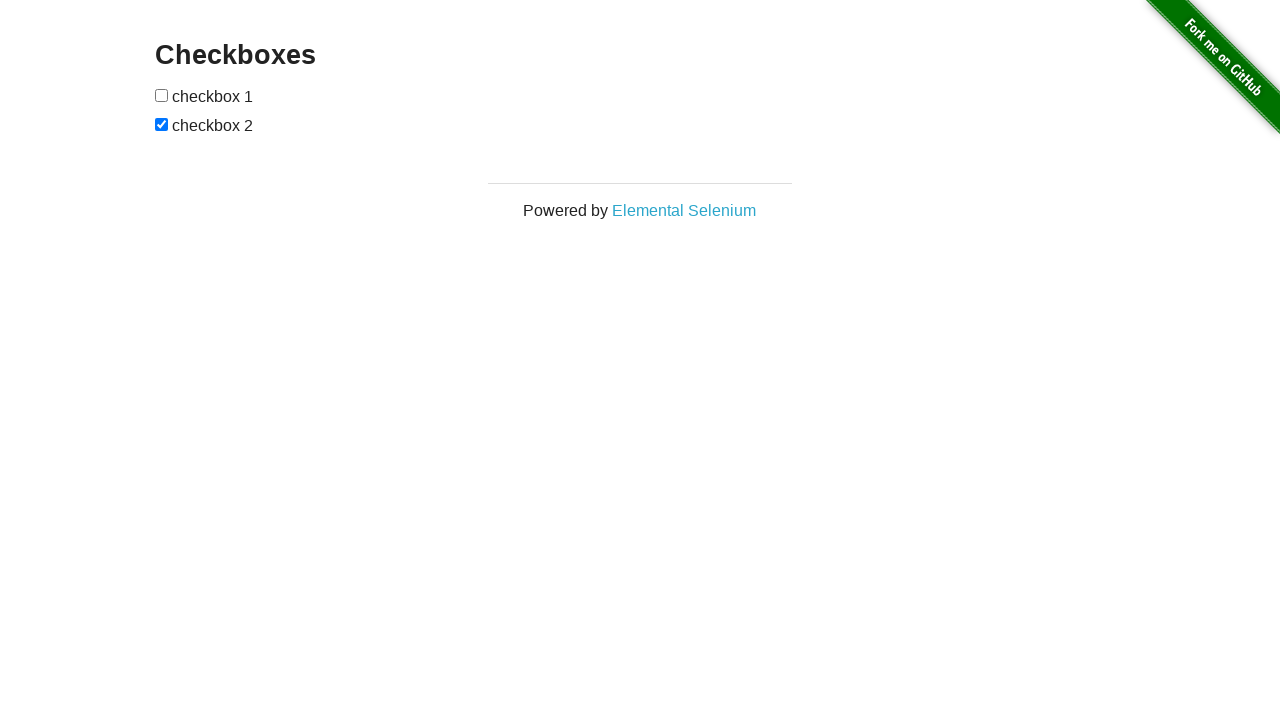

Clicked first checkbox to toggle its state at (162, 95) on (//input[@type='checkbox'])[1]
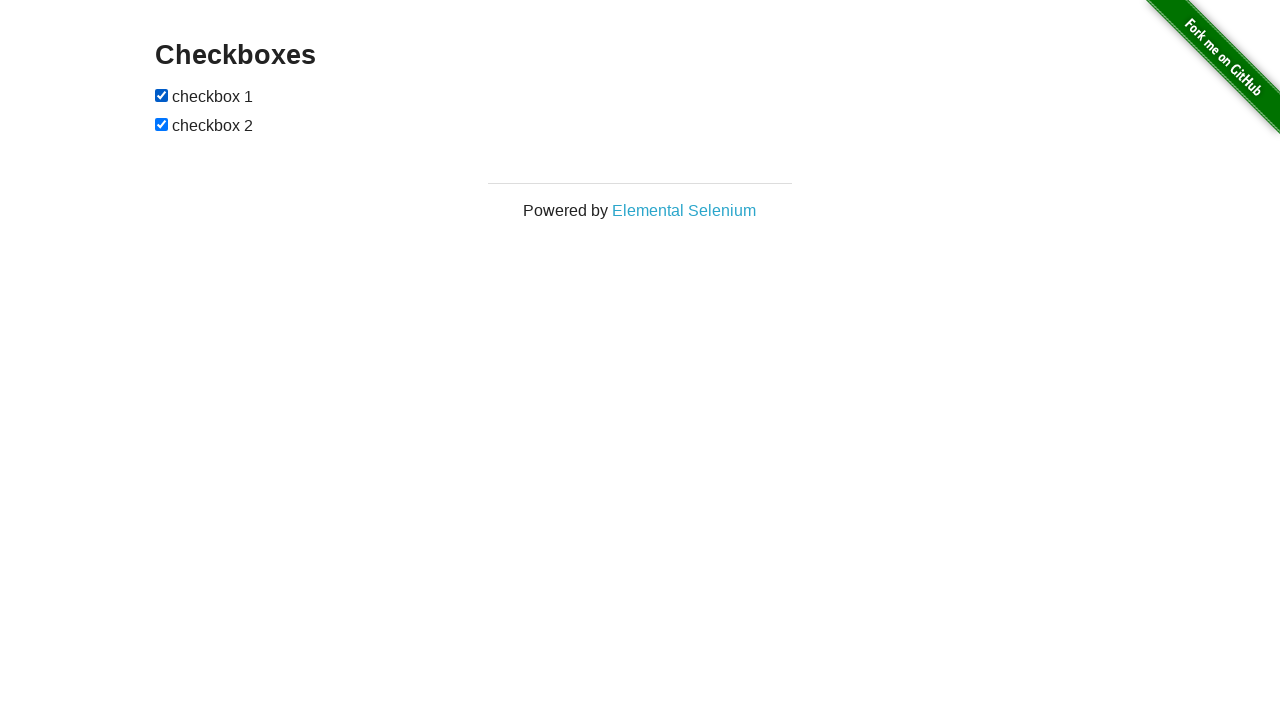

Located first checkbox for state verification
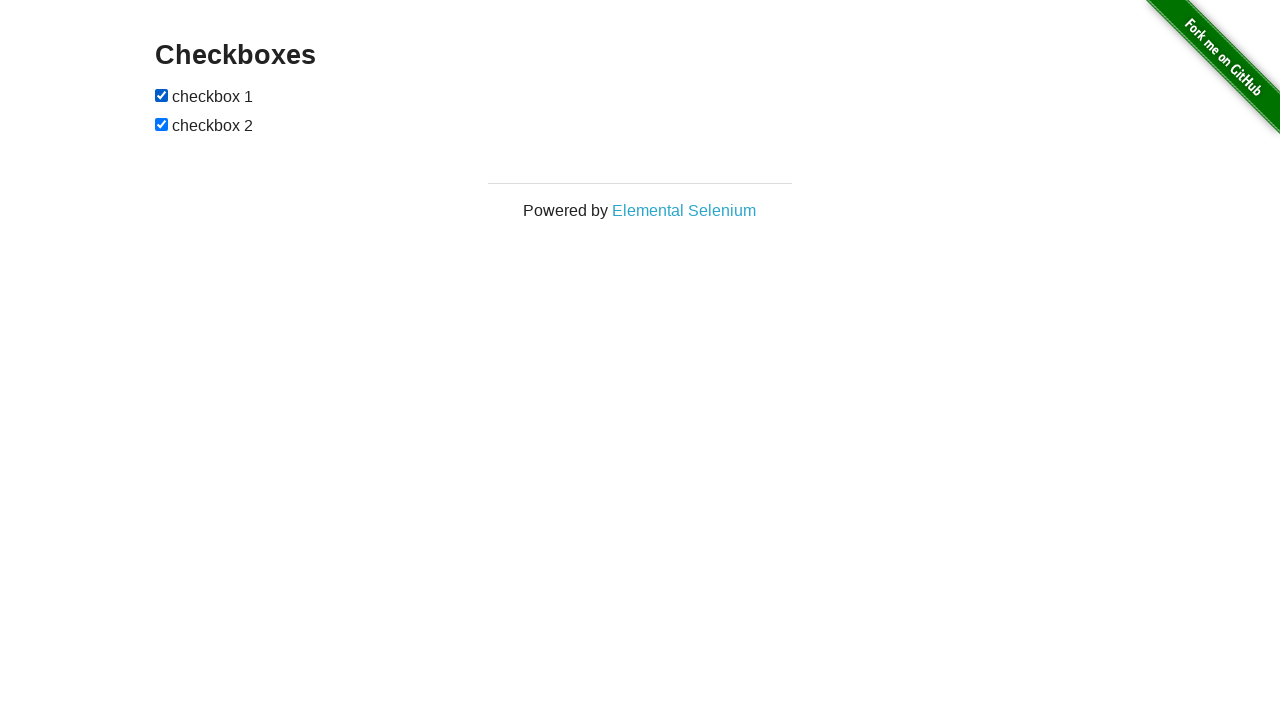

Verified first checkbox state is valid
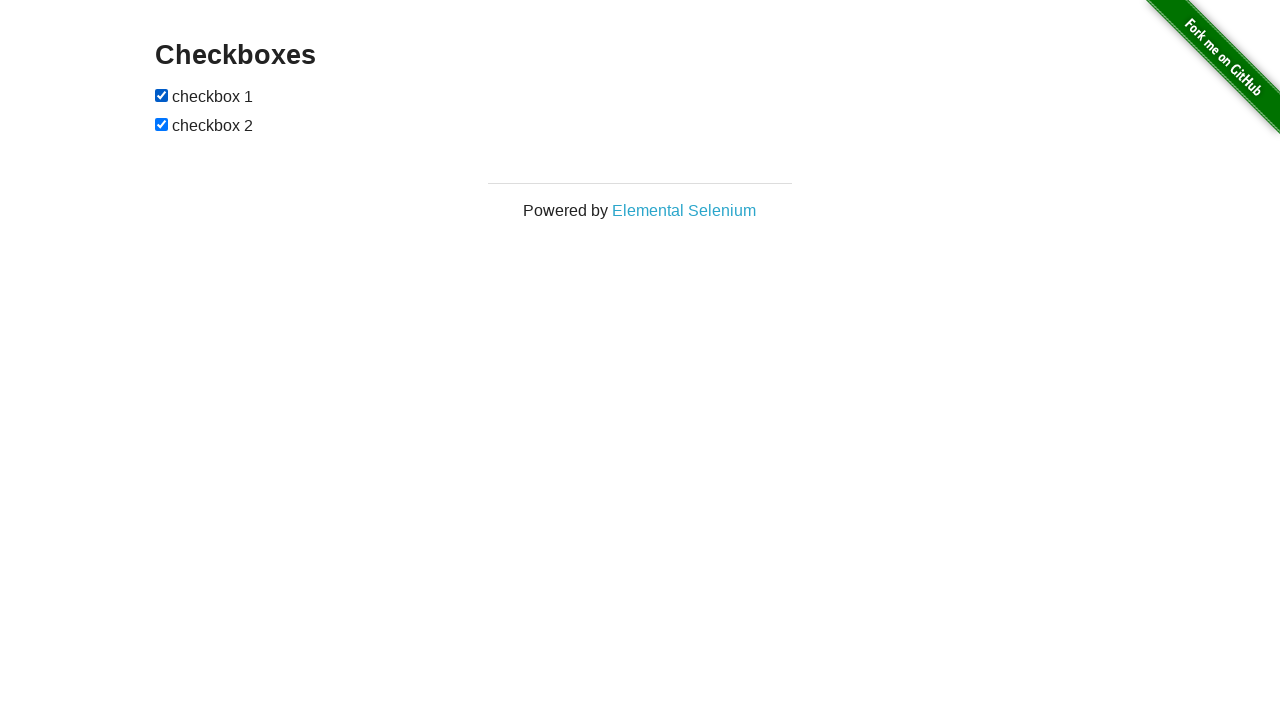

Clicked second checkbox to toggle its state at (162, 124) on (//input[@type='checkbox'])[2]
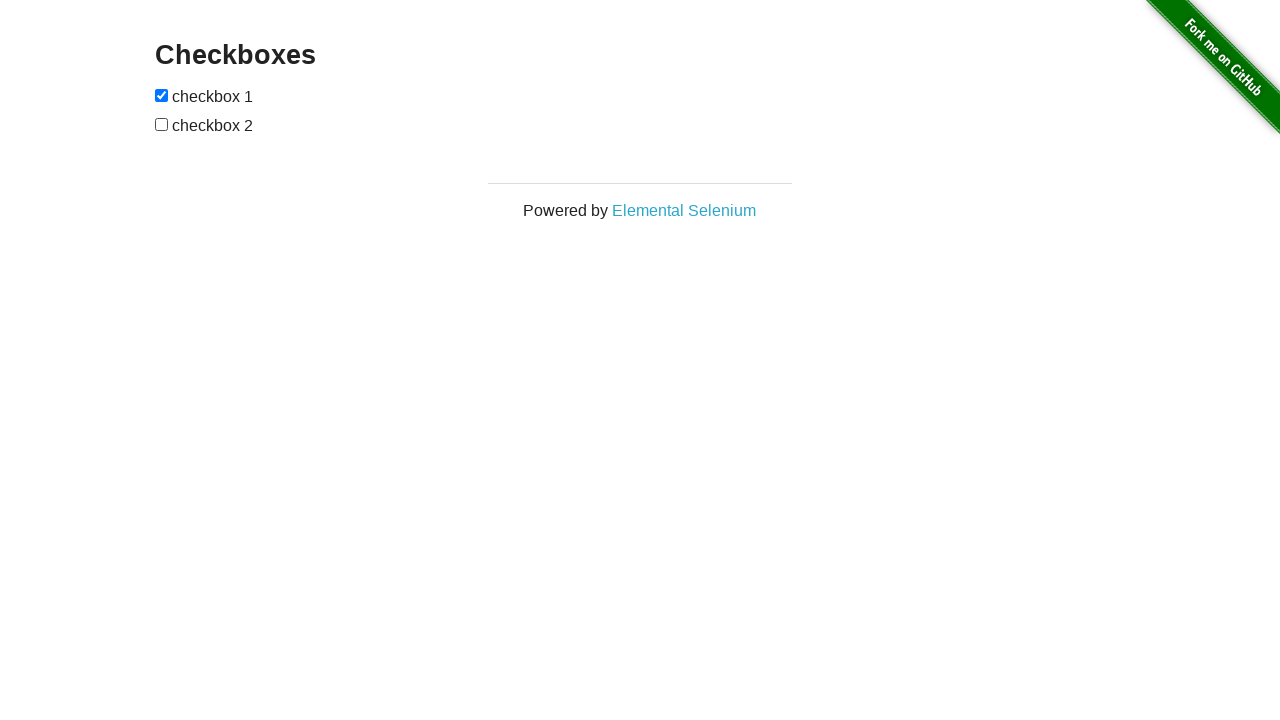

Located second checkbox for state verification
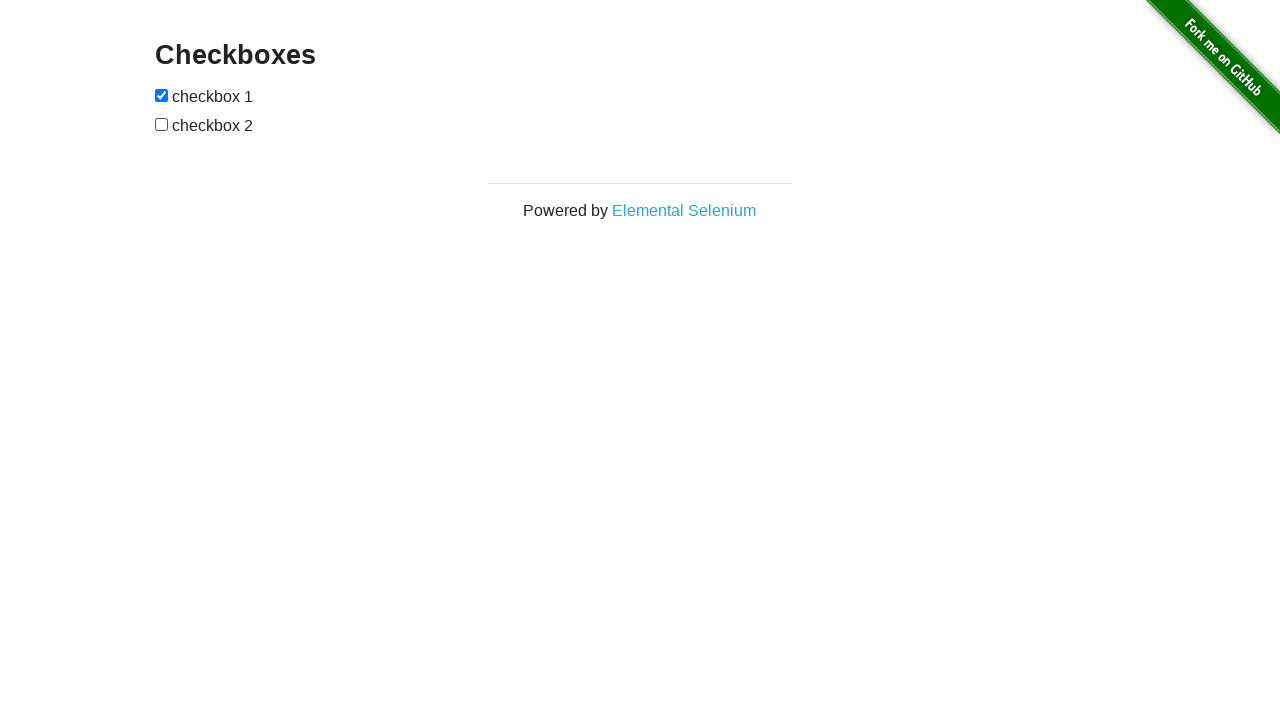

Verified second checkbox state is valid
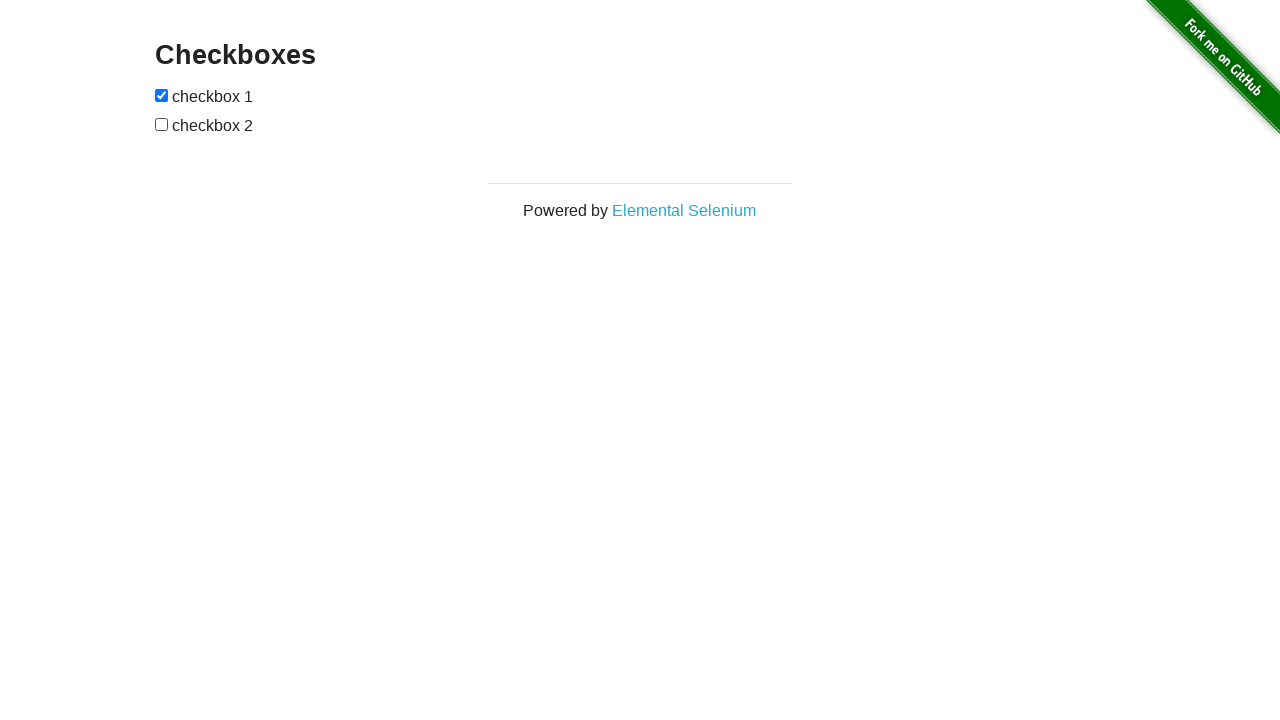

Clicked first checkbox again to toggle back at (162, 95) on (//input[@type='checkbox'])[1]
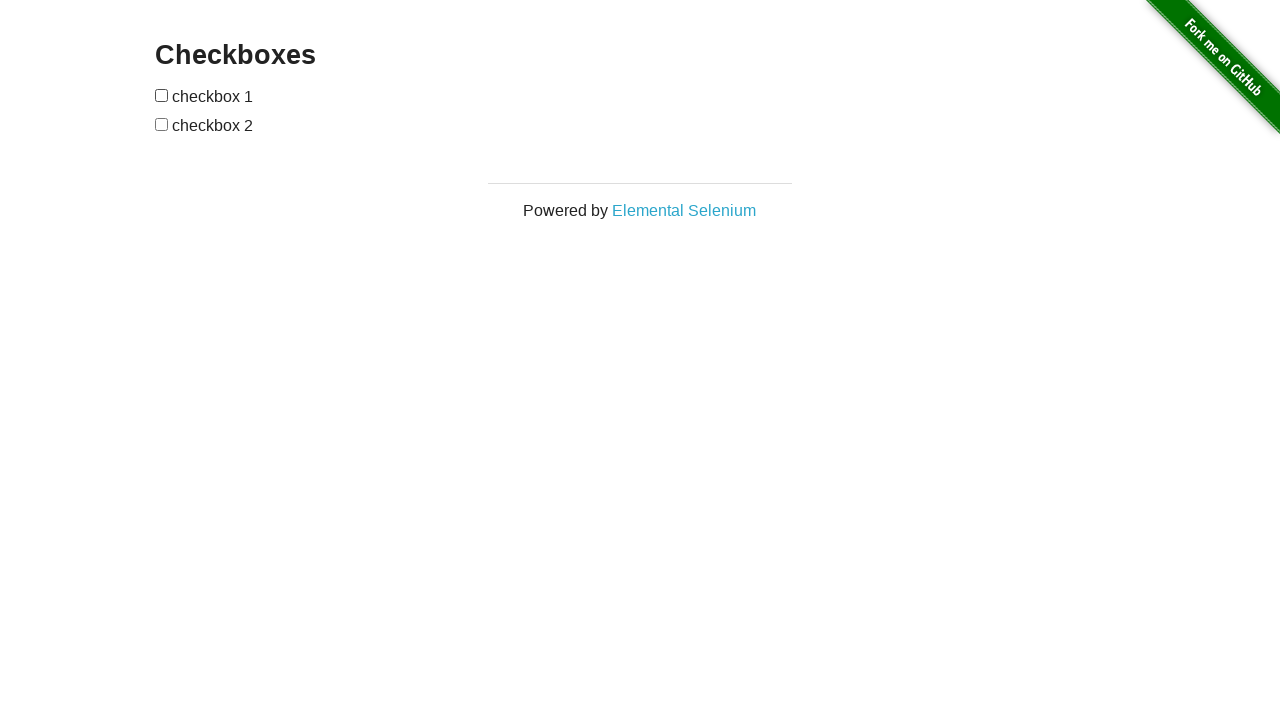

Clicked second checkbox again to toggle back at (162, 124) on (//input[@type='checkbox'])[2]
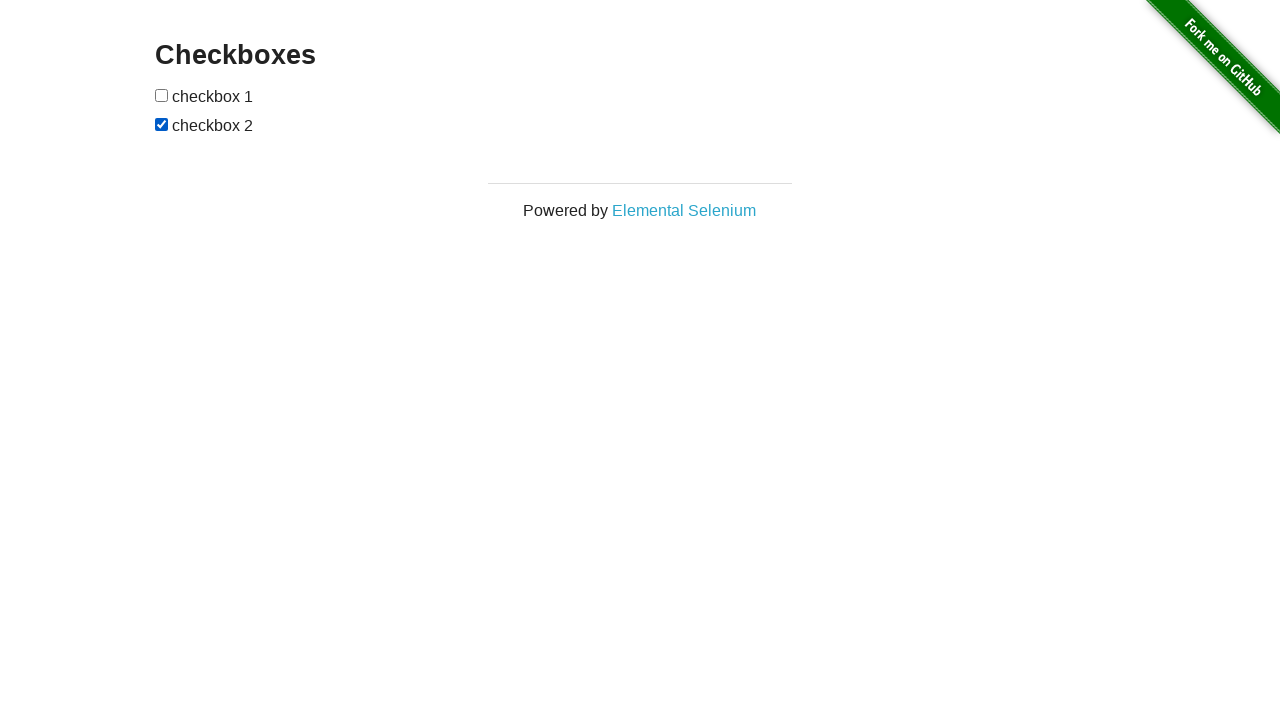

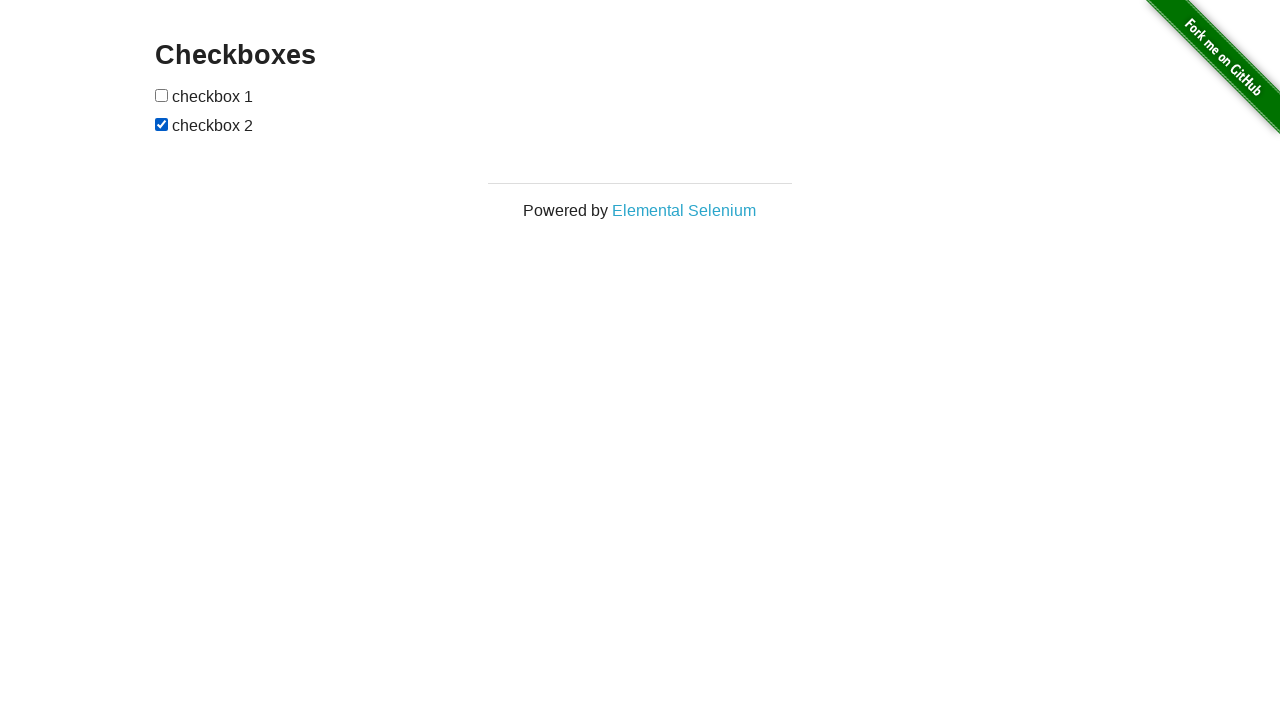